Tests dropdown selection functionality by selecting options using different methods: by label, by value, and by index on a demo dropdown page.

Starting URL: http://the-internet.herokuapp.com/dropdown

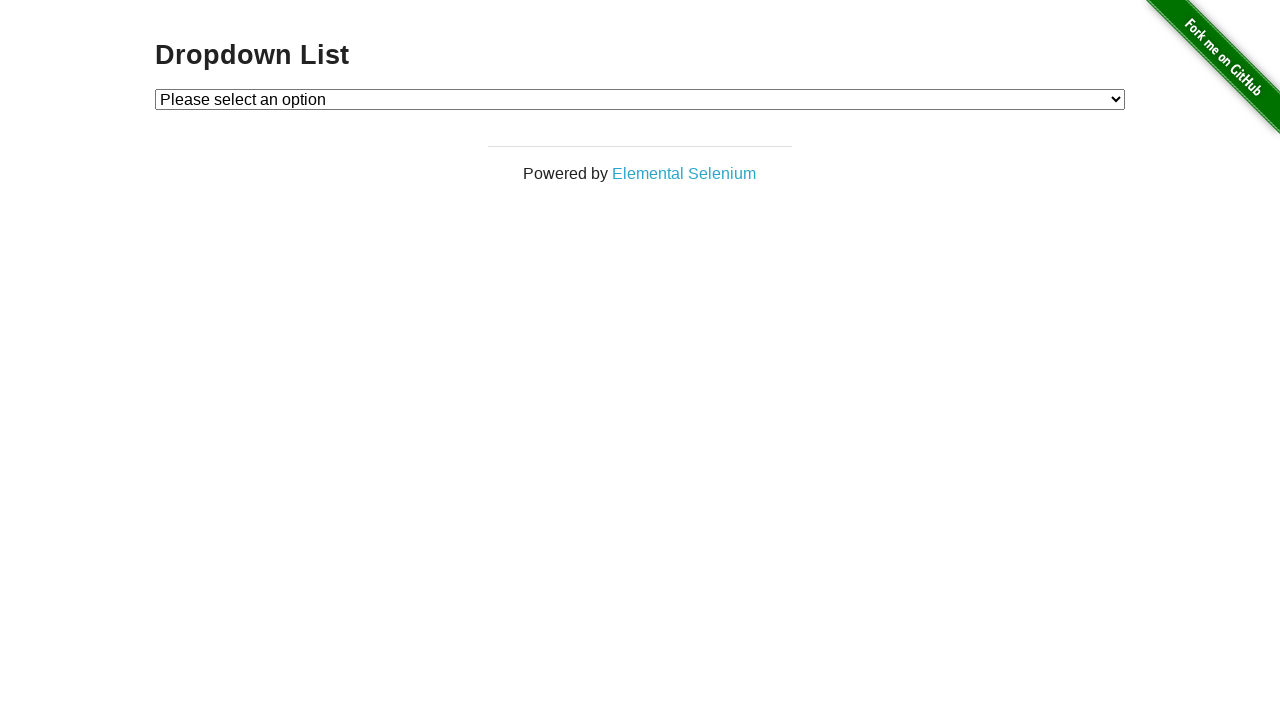

Verified page title is 'The Internet'
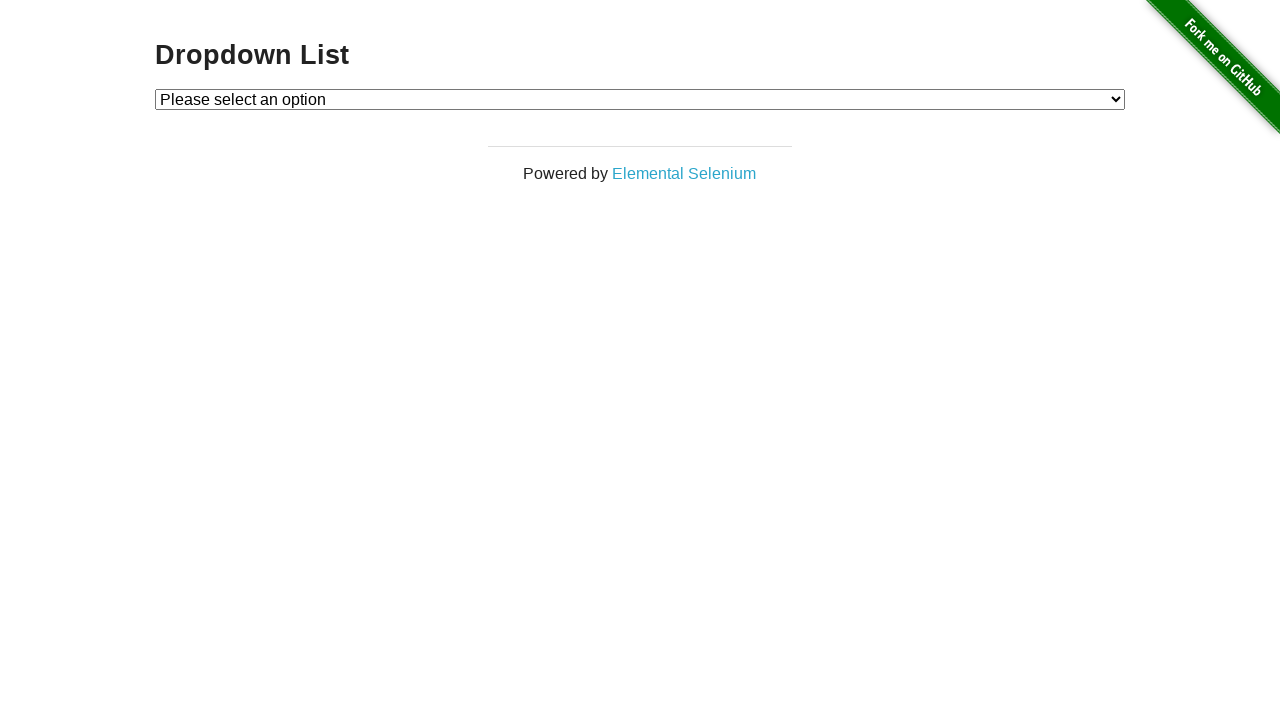

Dropdown element is visible and ready
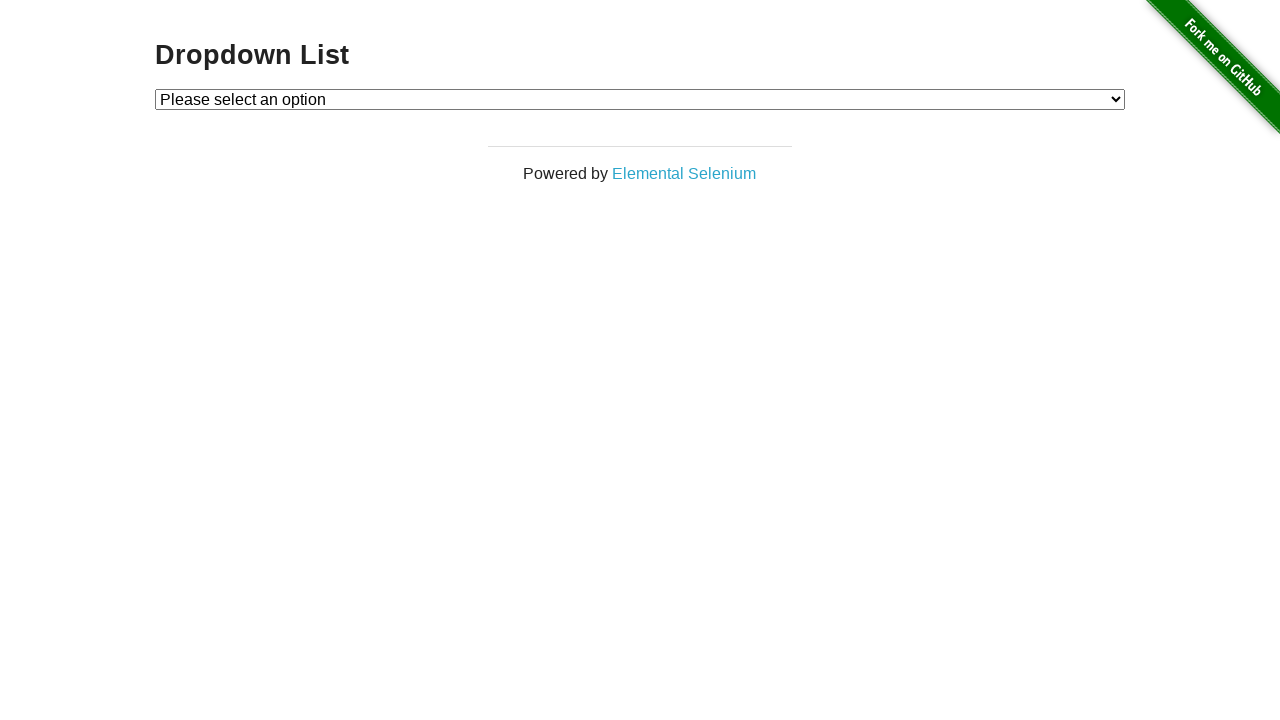

Selected 'Option 1' from dropdown using label text on #dropdown
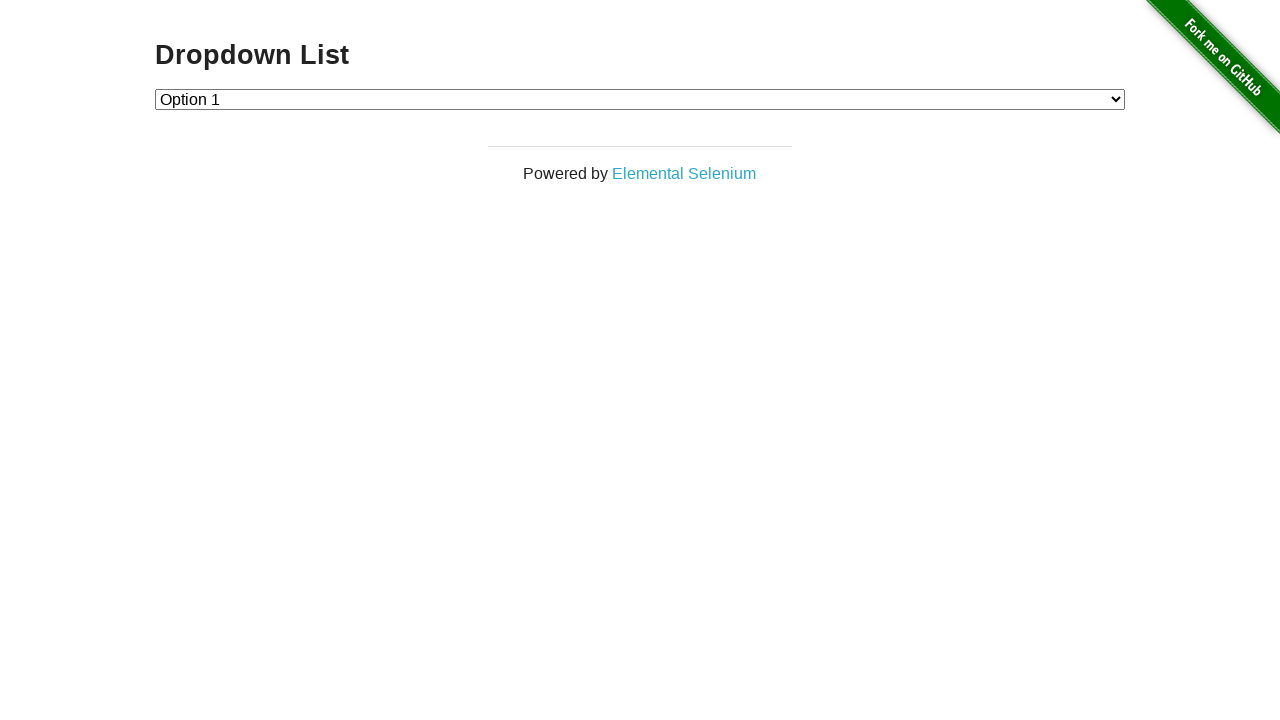

Selected option with value '2' from dropdown on #dropdown
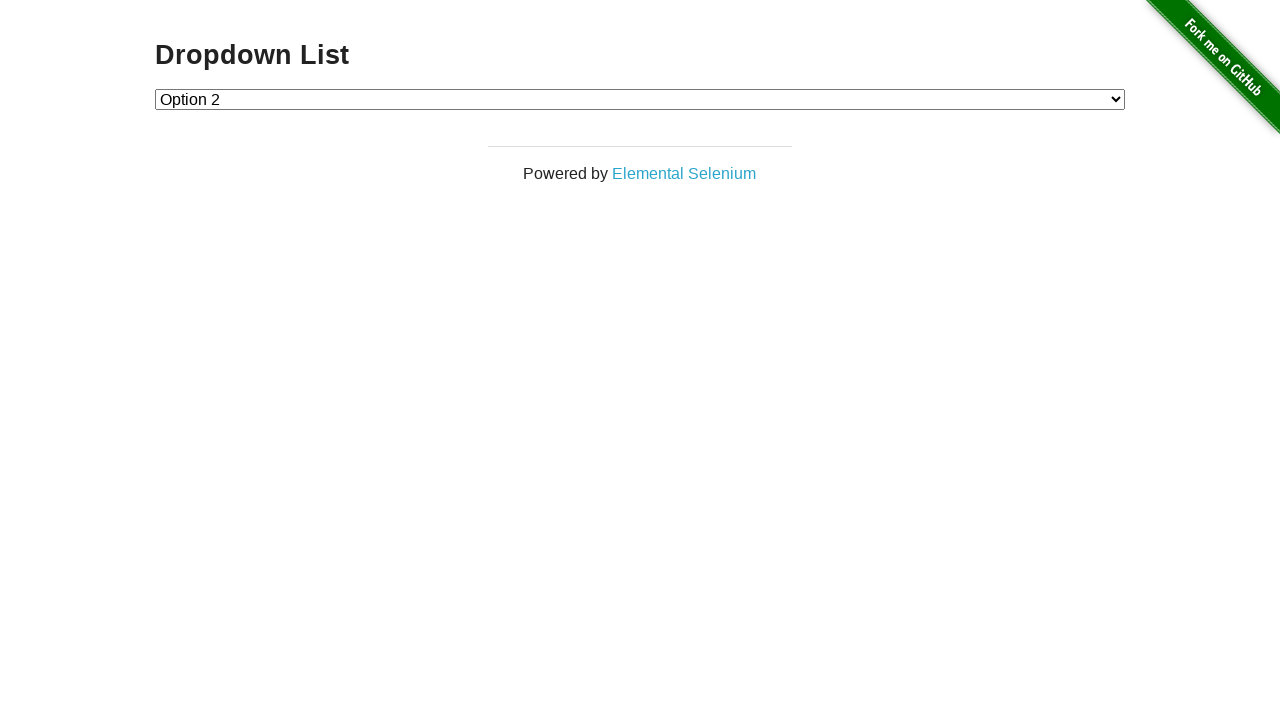

Selected dropdown option by index 1 on #dropdown
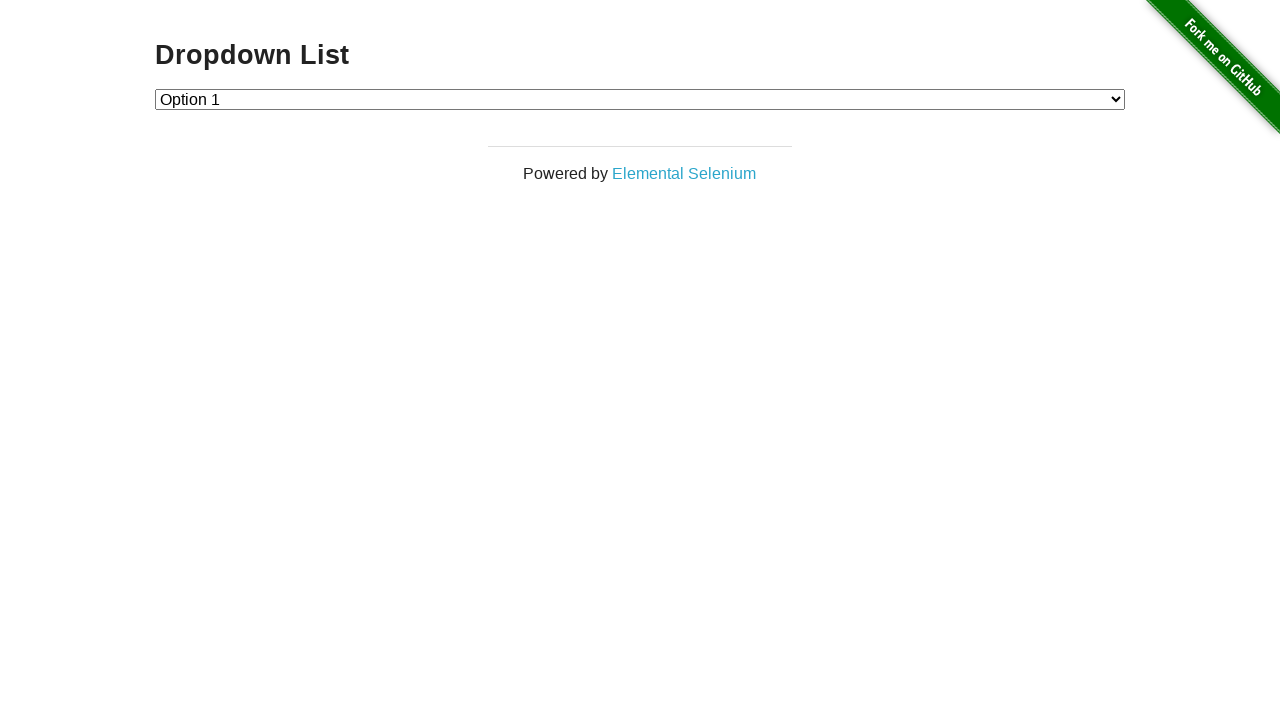

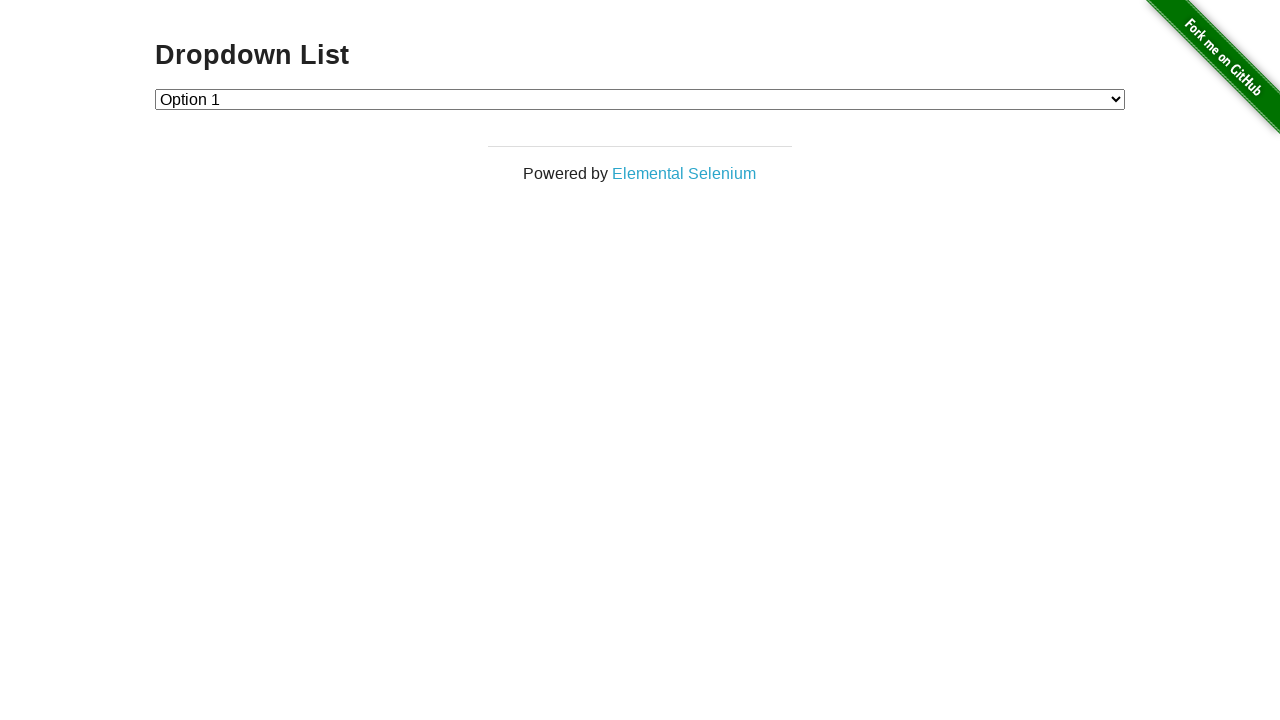